Tests React Semantic UI dropdown by clicking to open it and selecting "Stevie Feliciano" from the options.

Starting URL: https://react.semantic-ui.com/maximize/dropdown-example-selection/

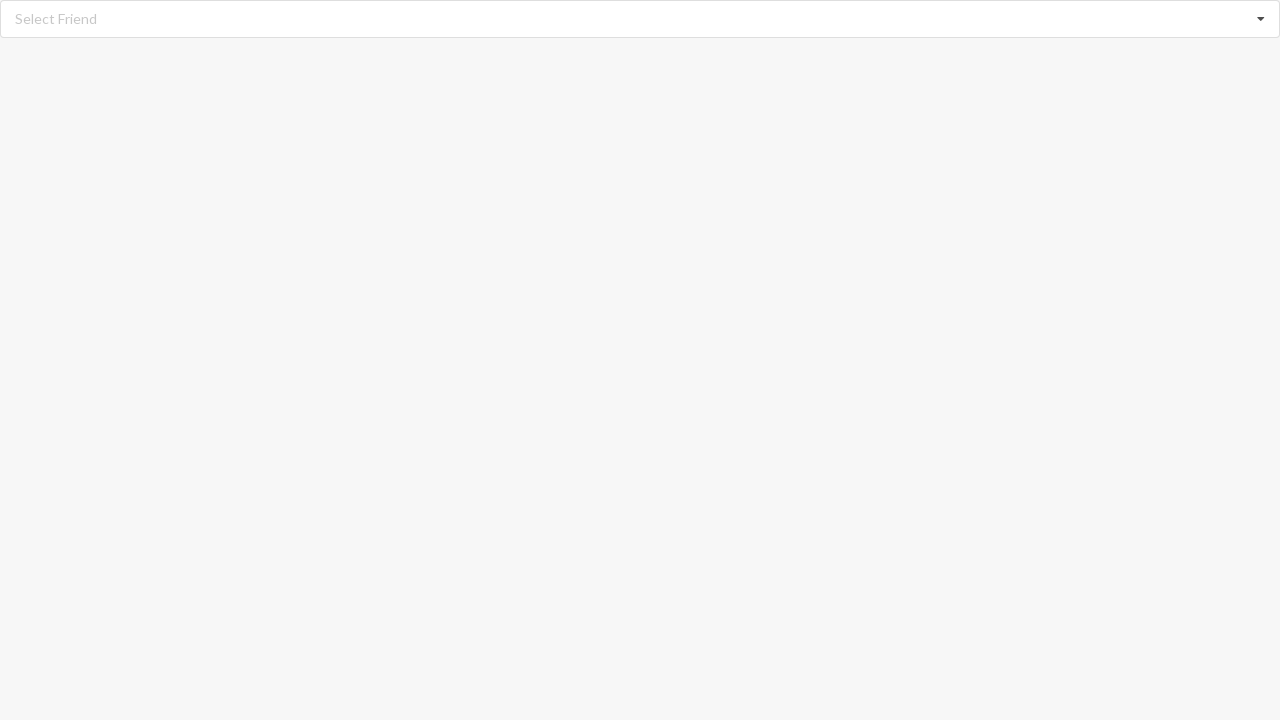

Clicked dropdown icon to open React Semantic UI dropdown at (1261, 19) on i.dropdown.icon
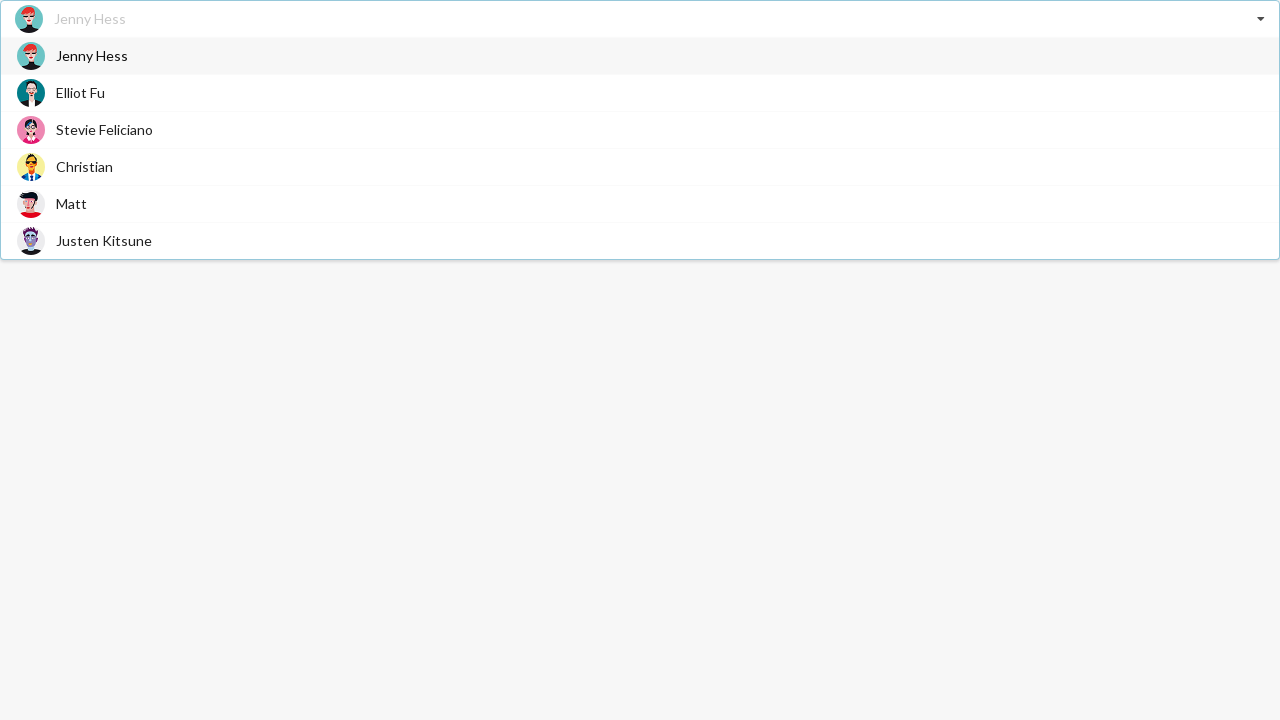

Menu items loaded and visible
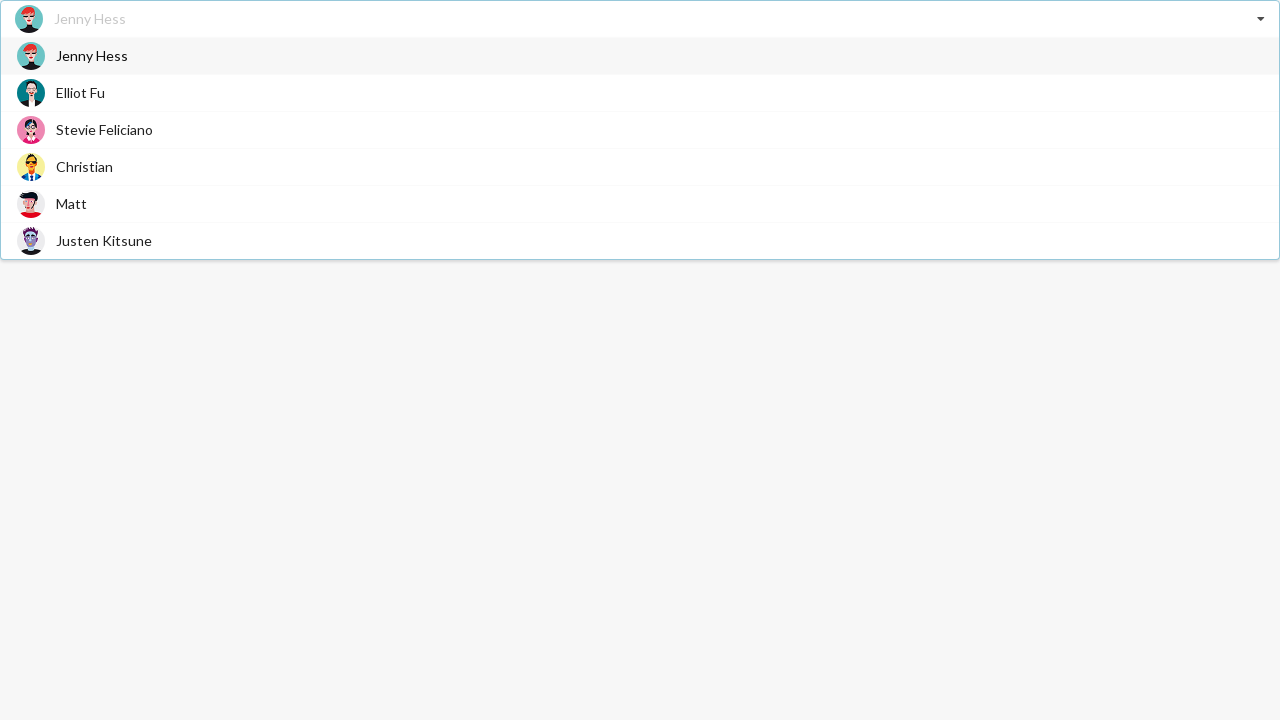

Selected 'Stevie Feliciano' from dropdown options at (104, 130) on div.menu span:has-text('Stevie Feliciano')
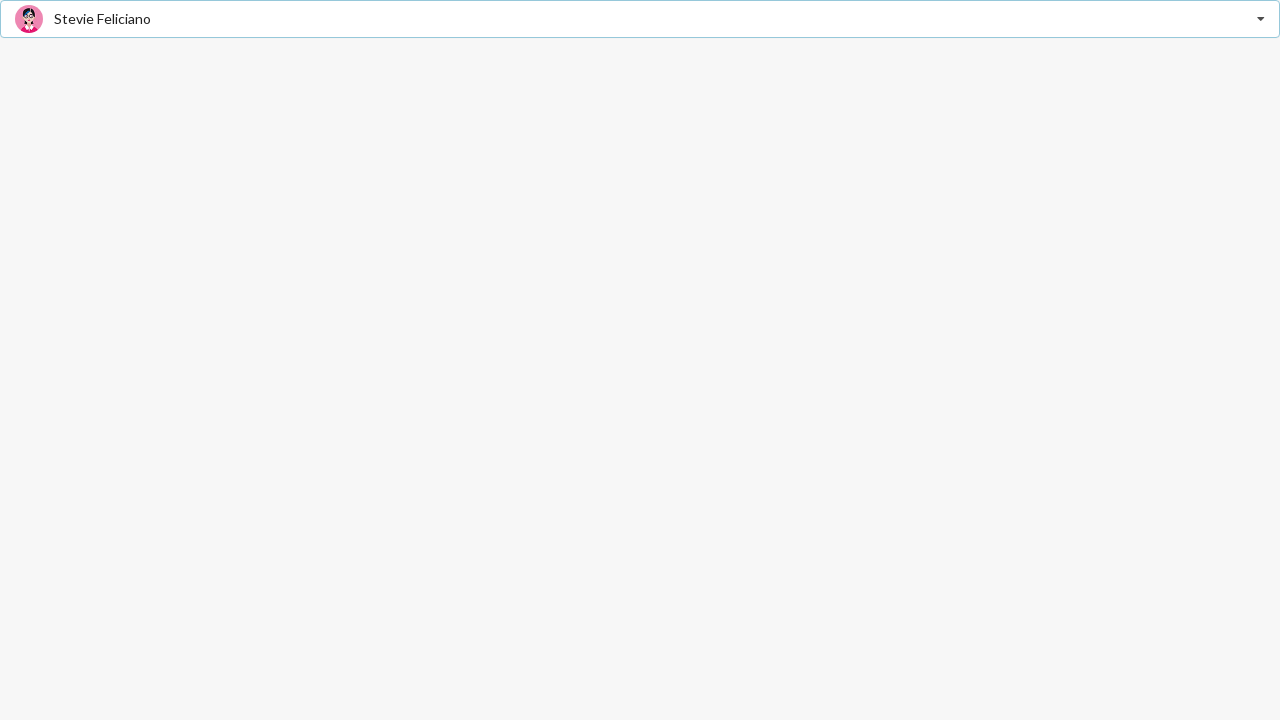

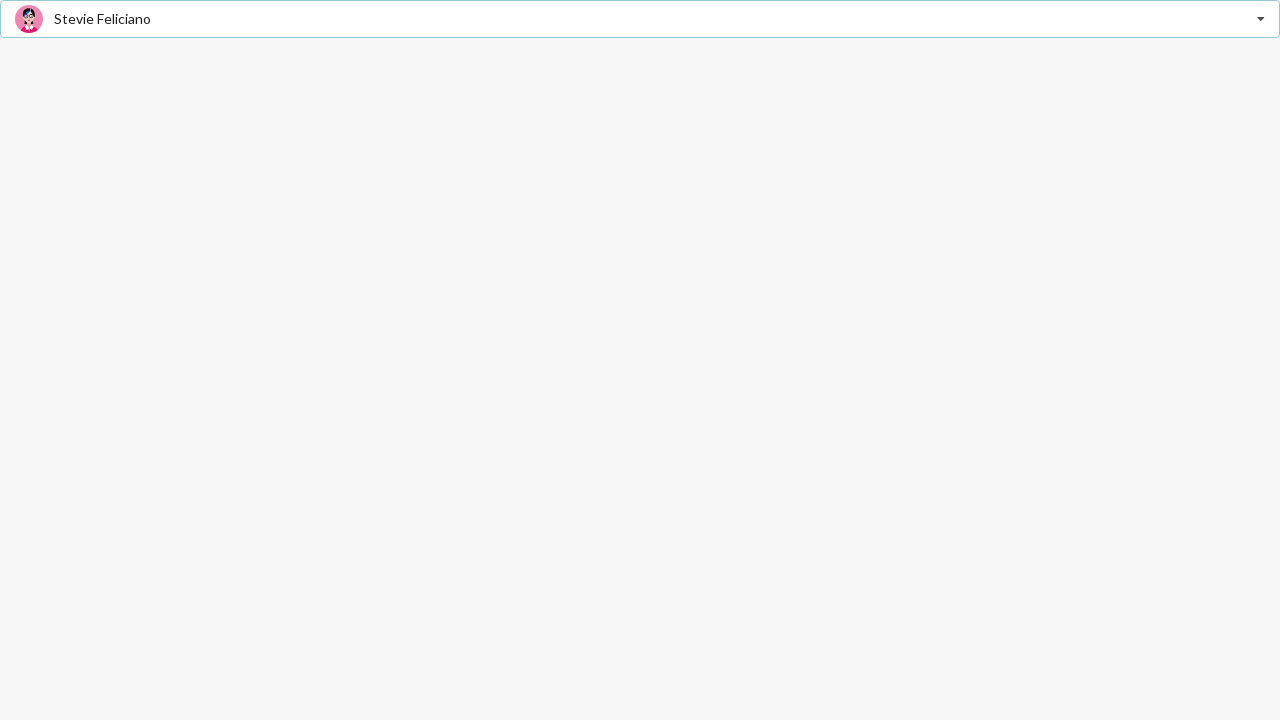